Tests search functionality by entering "Часы" in the search bar and clicking the search button

Starting URL: http://intershop5.skillbox.ru/

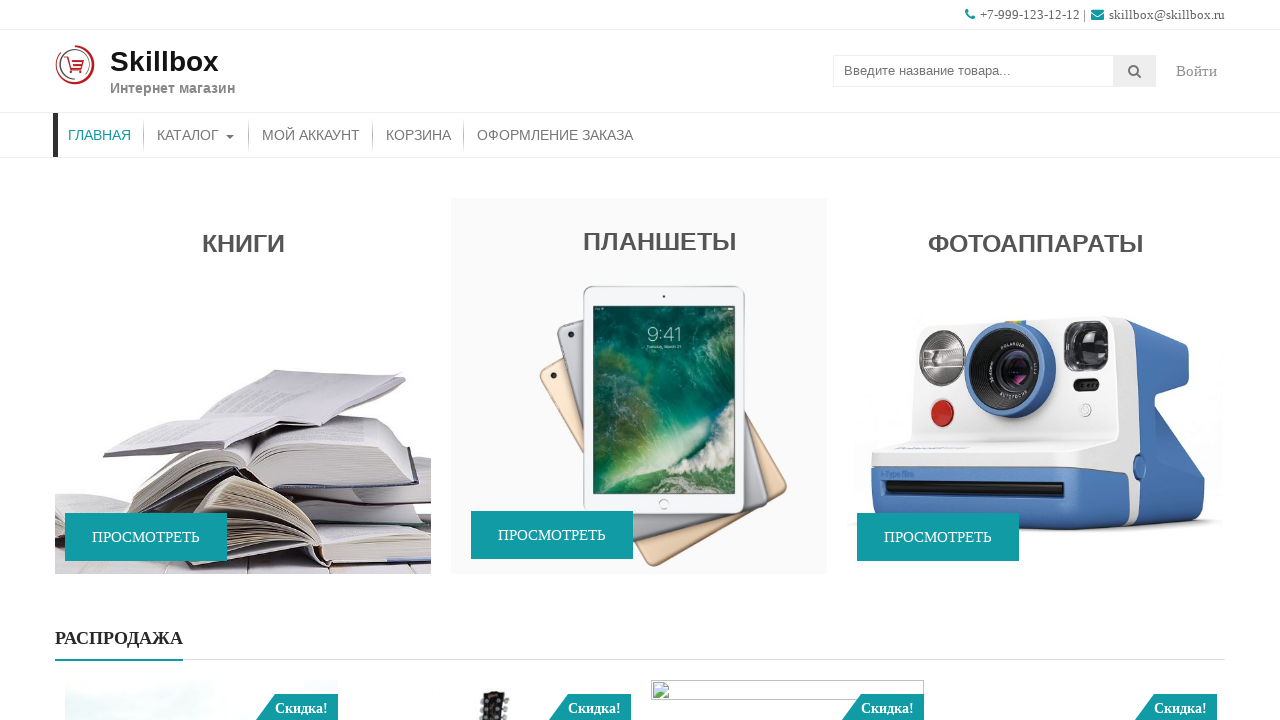

Filled search bar with 'Часы' on .search-field
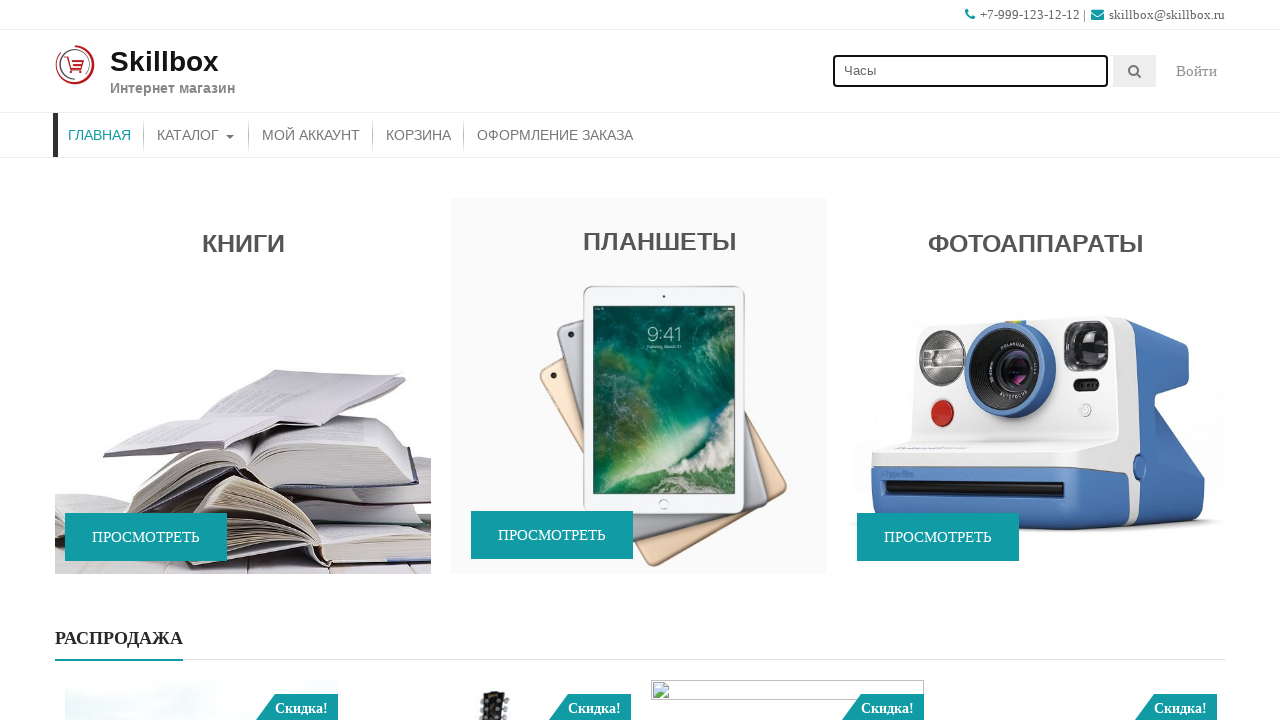

Clicked search button at (1135, 71) on .searchsubmit
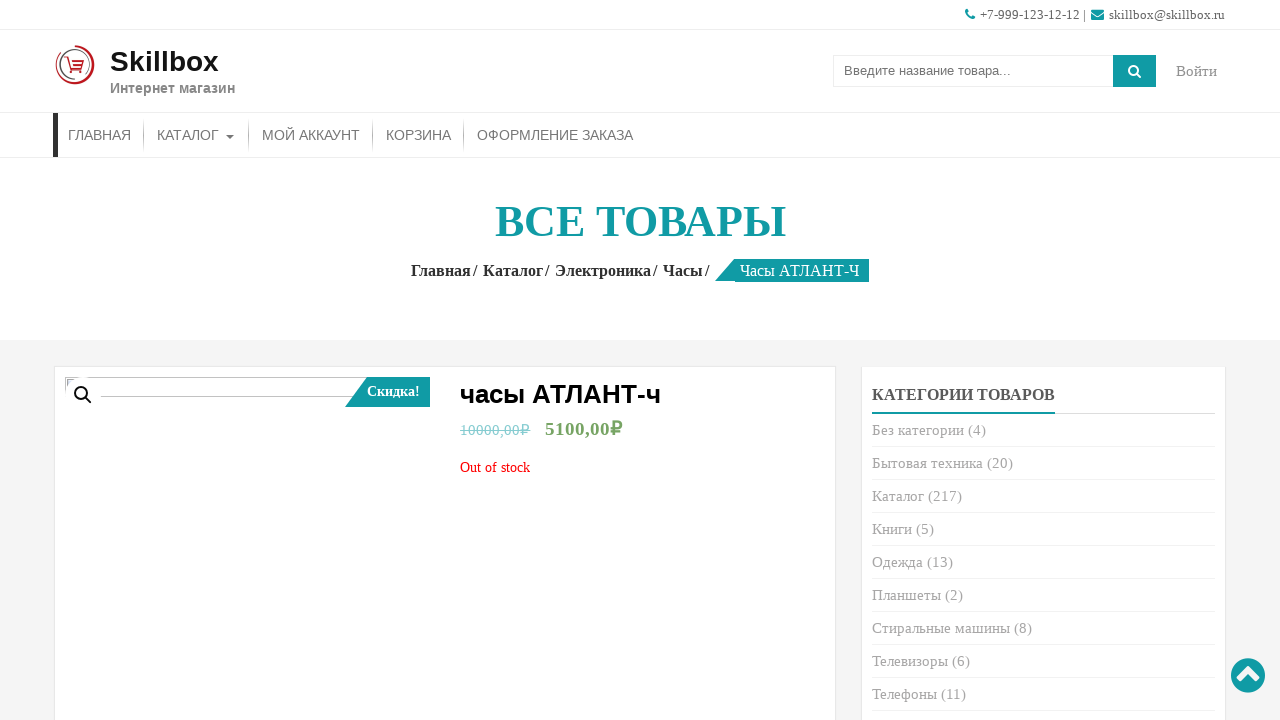

Search results page loaded with entries visible
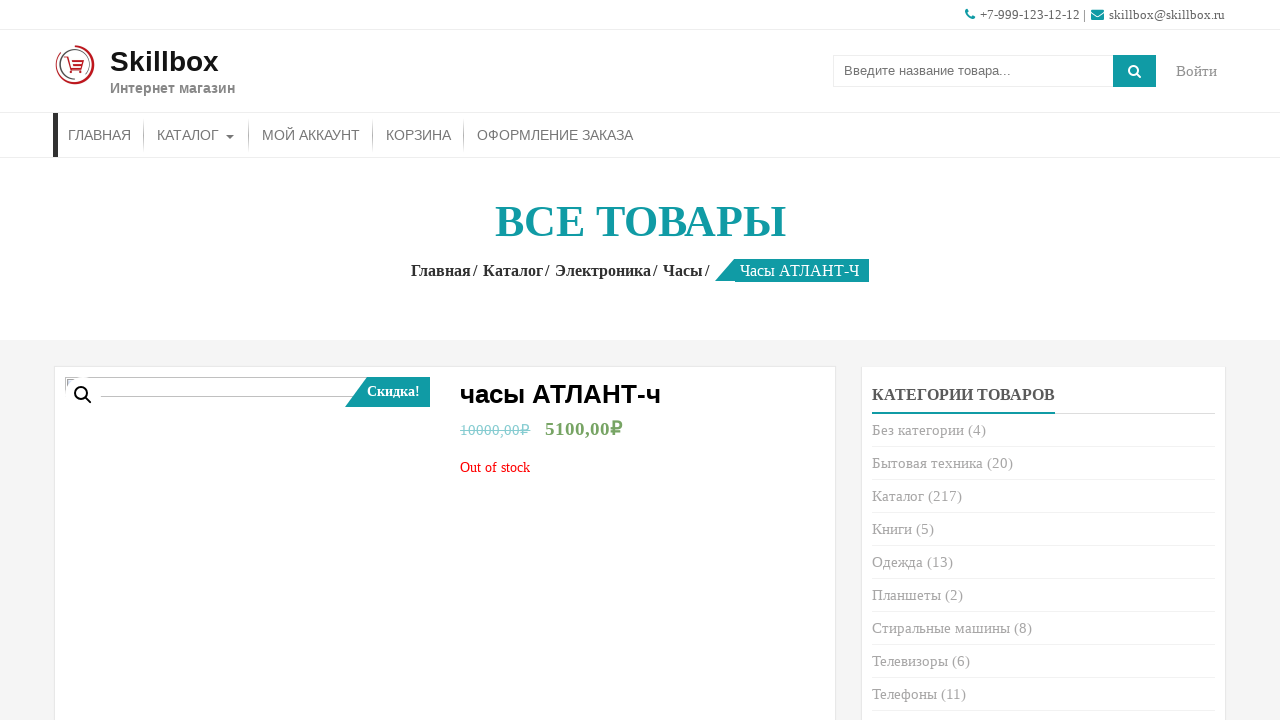

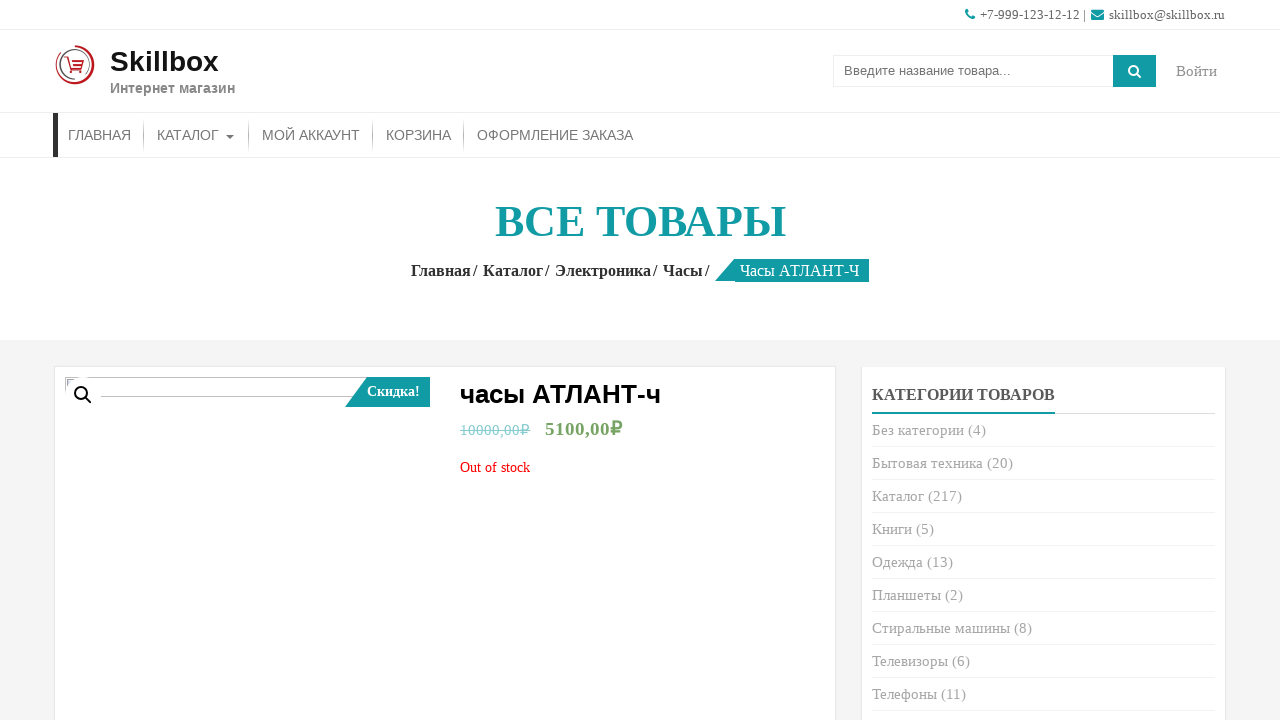